Tests a slow calculator by setting a delay, performing an addition operation (7+8), and verifying the result equals 15

Starting URL: https://bonigarcia.dev/selenium-webdriver-java/slow-calculator.html

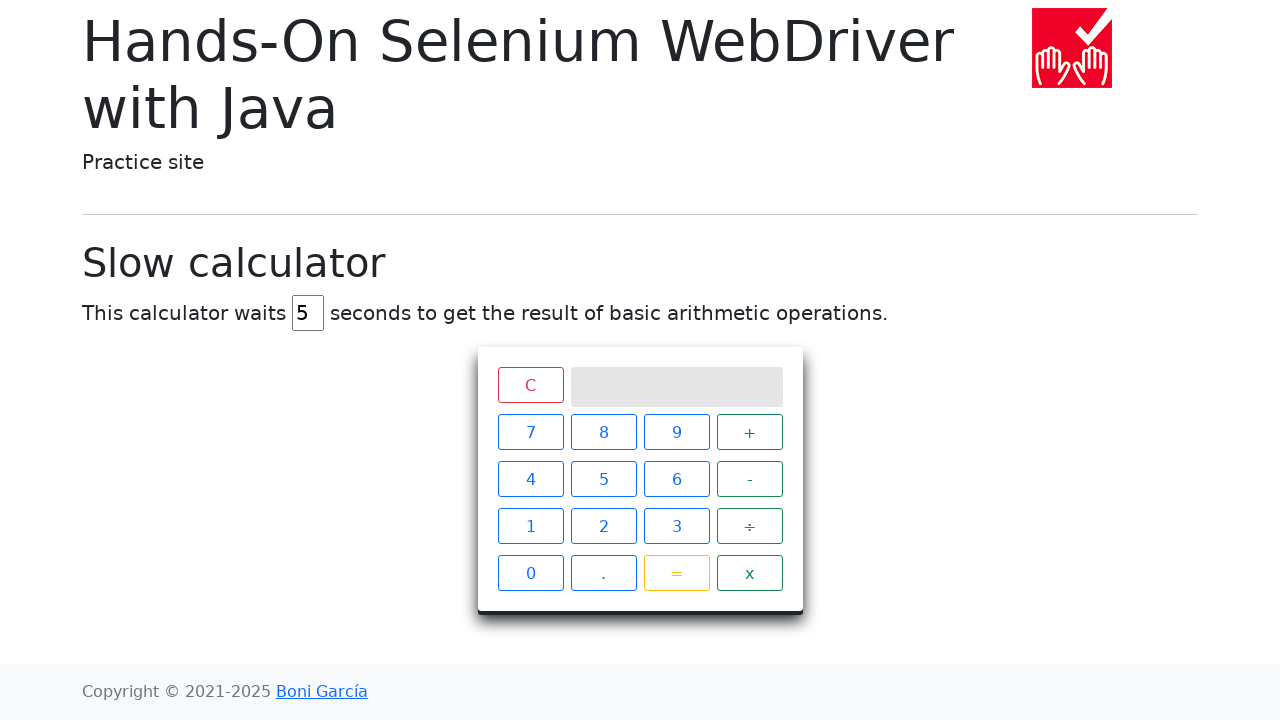

Navigated to slow calculator page
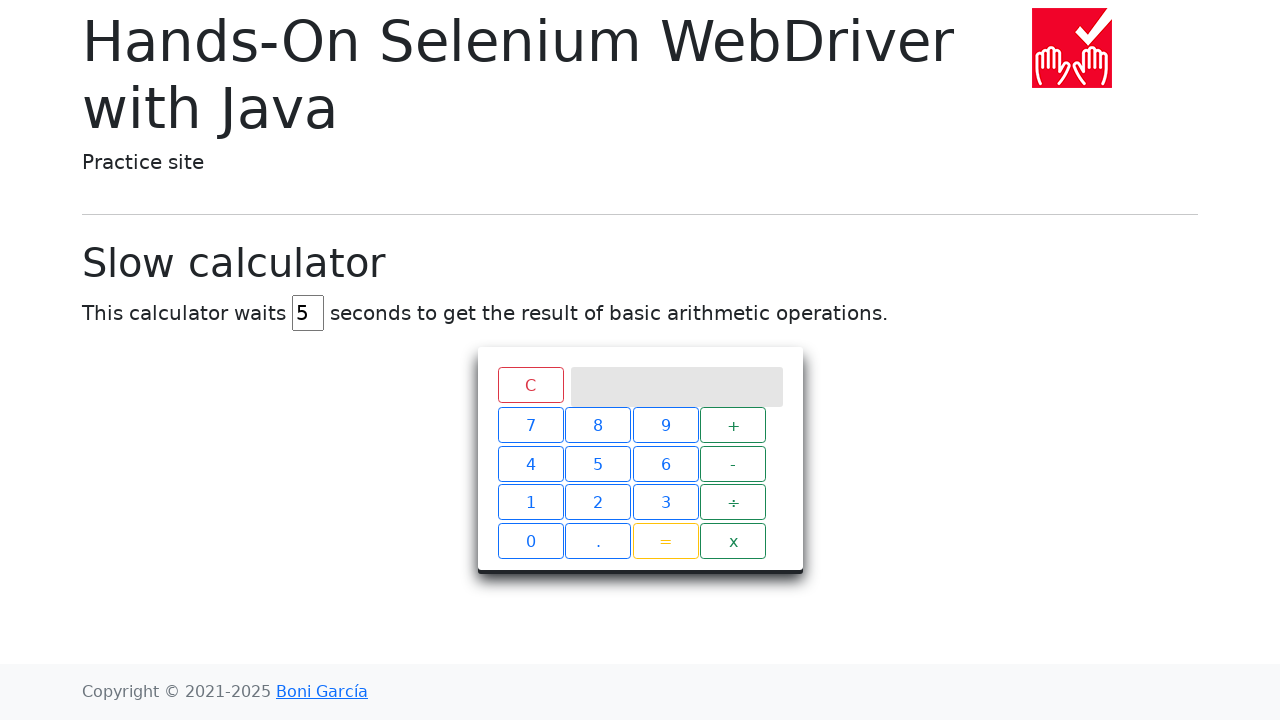

Cleared the delay input field on #delay
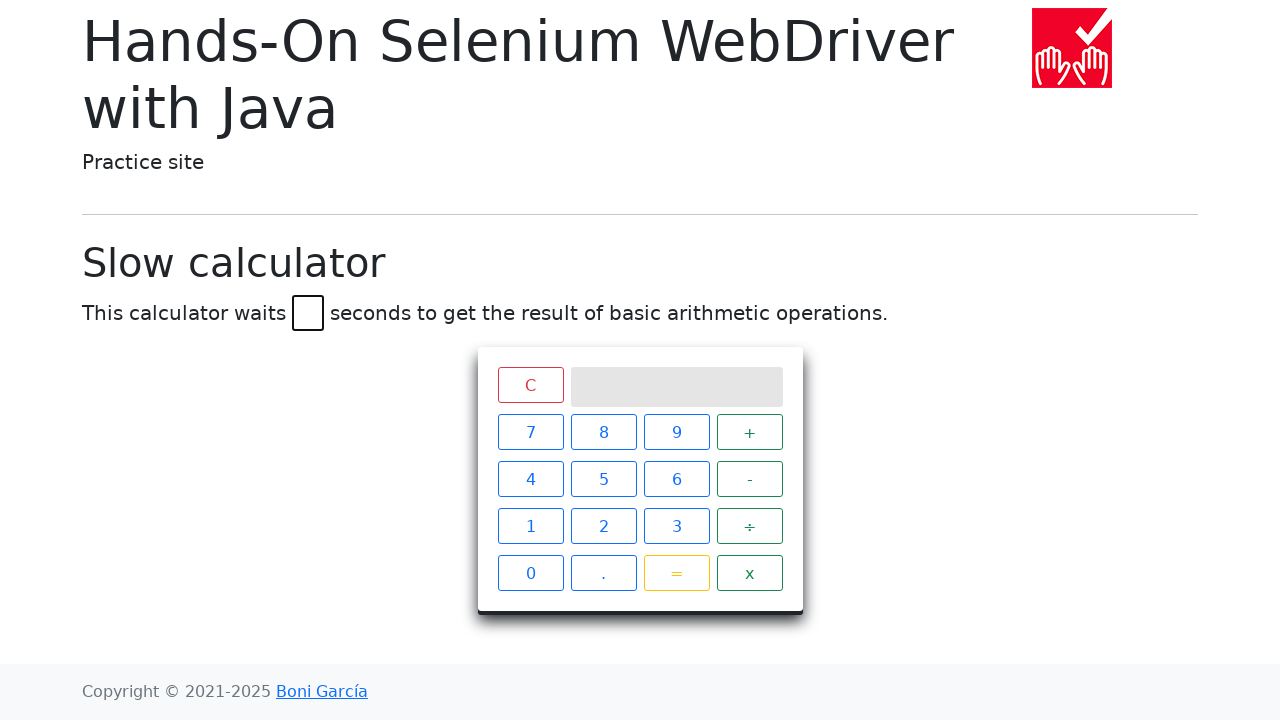

Set delay to 45 seconds on #delay
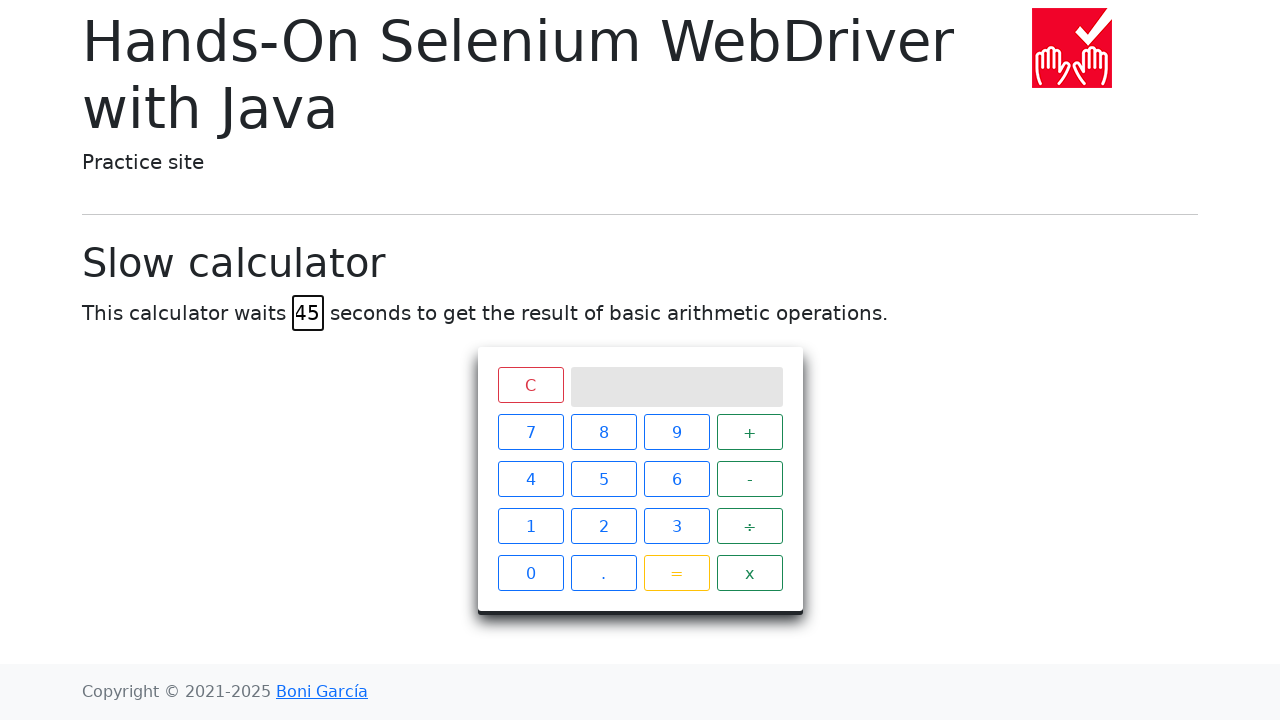

Clicked number 7 at (530, 432) on xpath=//span[text()='7']
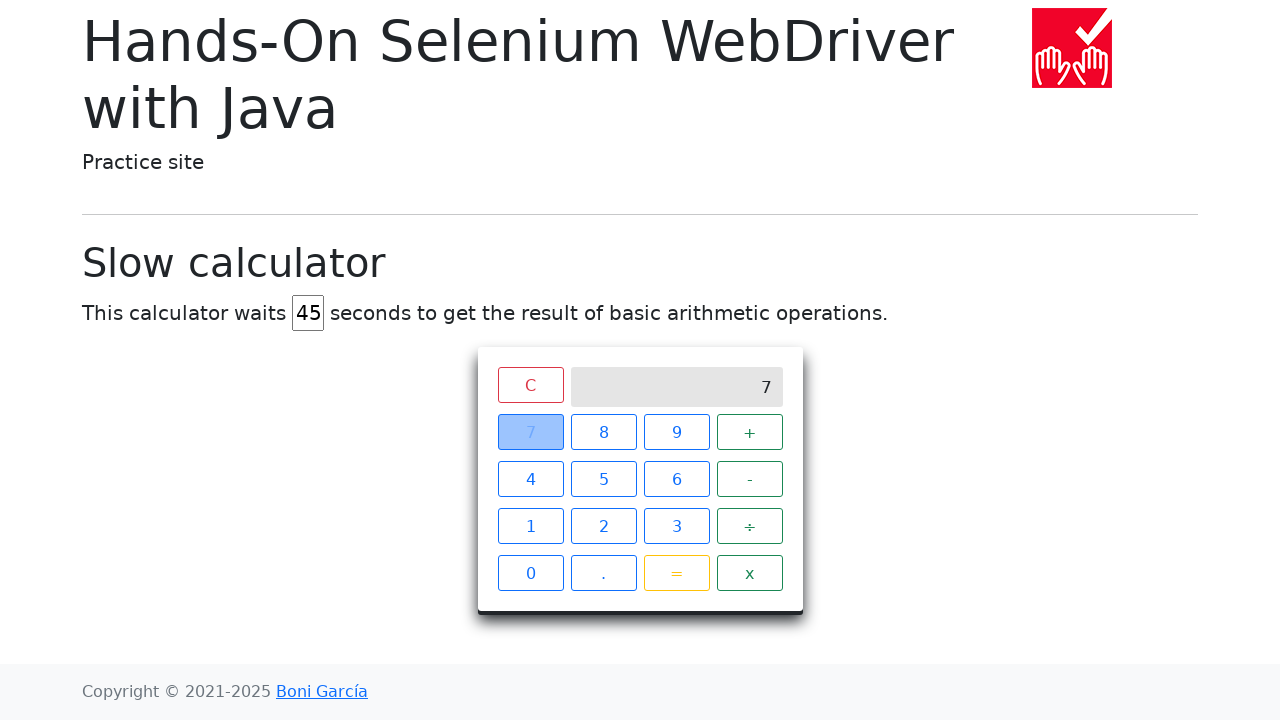

Clicked plus operator at (750, 432) on xpath=//span[text()='+']
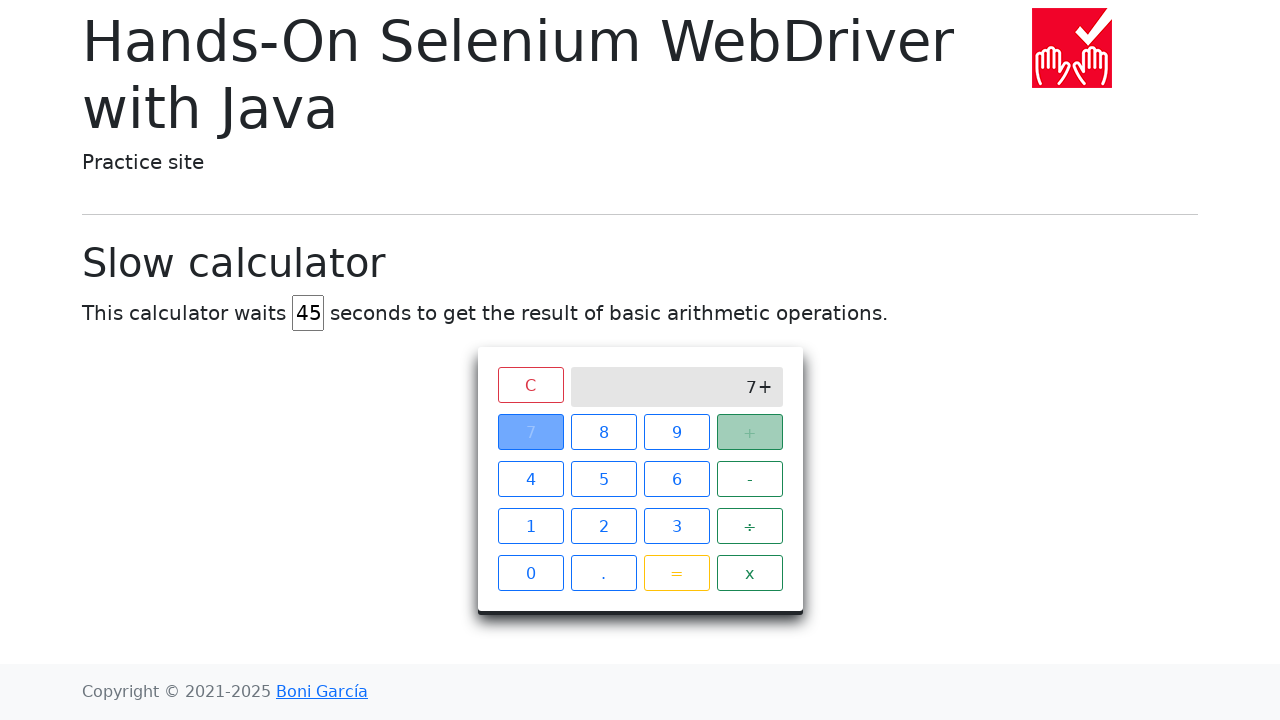

Clicked number 8 at (604, 432) on xpath=//span[text()='8']
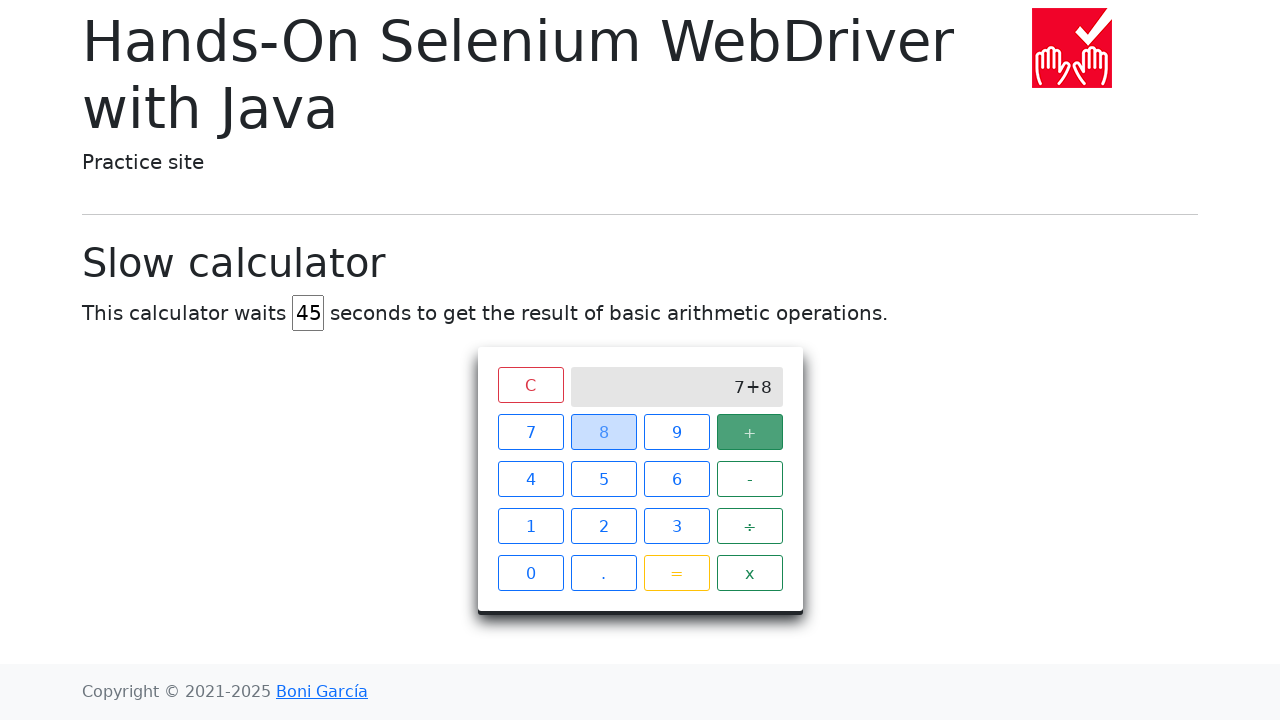

Clicked equals button at (676, 573) on xpath=//span[text()='=']
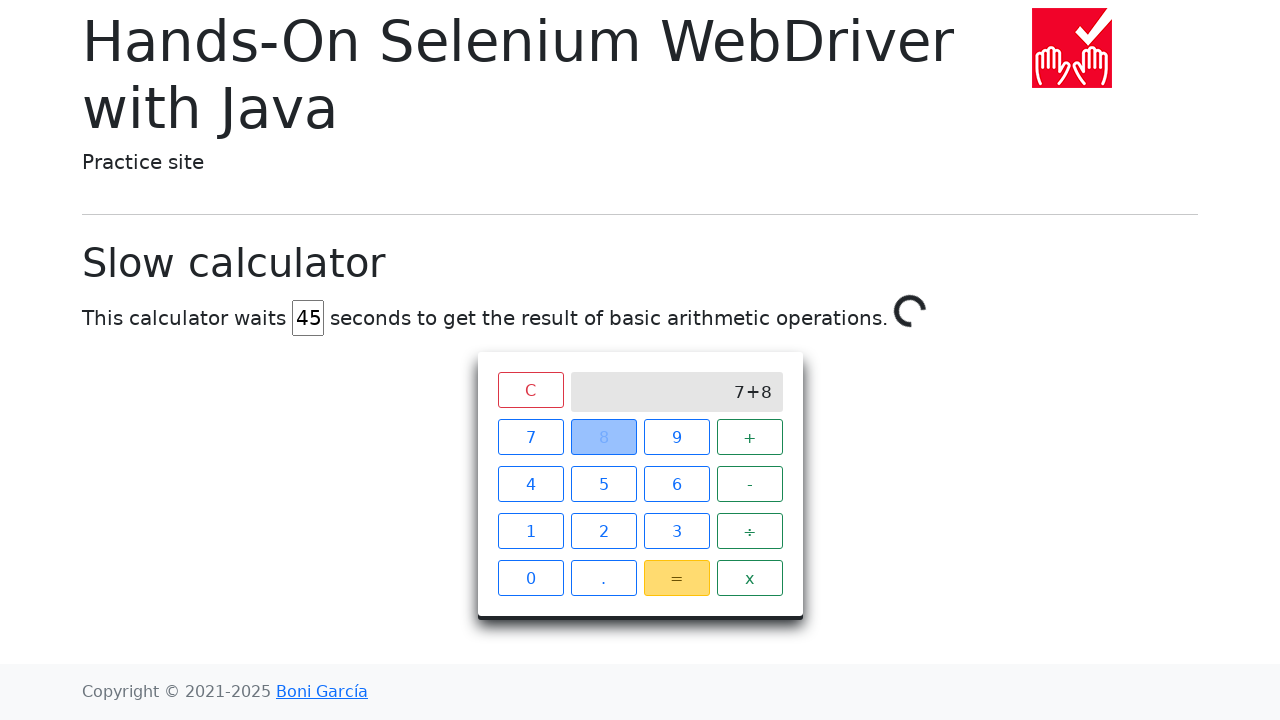

Verified result equals 15 on calculator screen
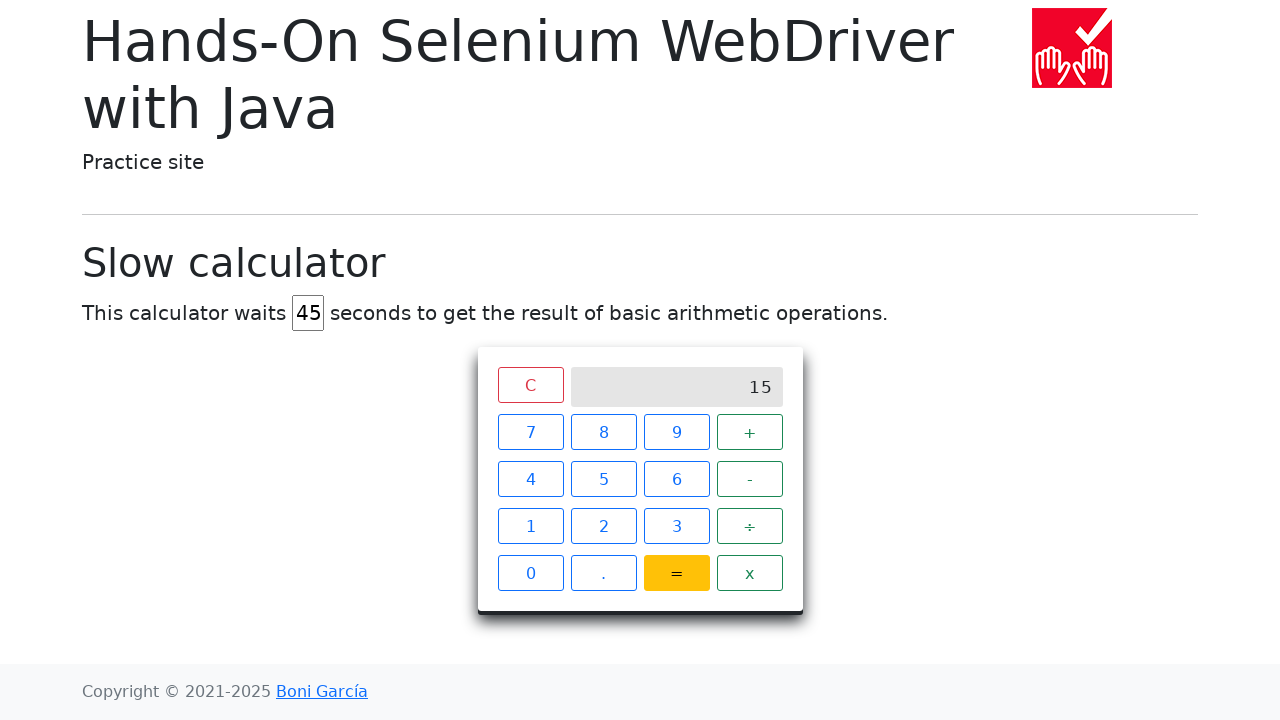

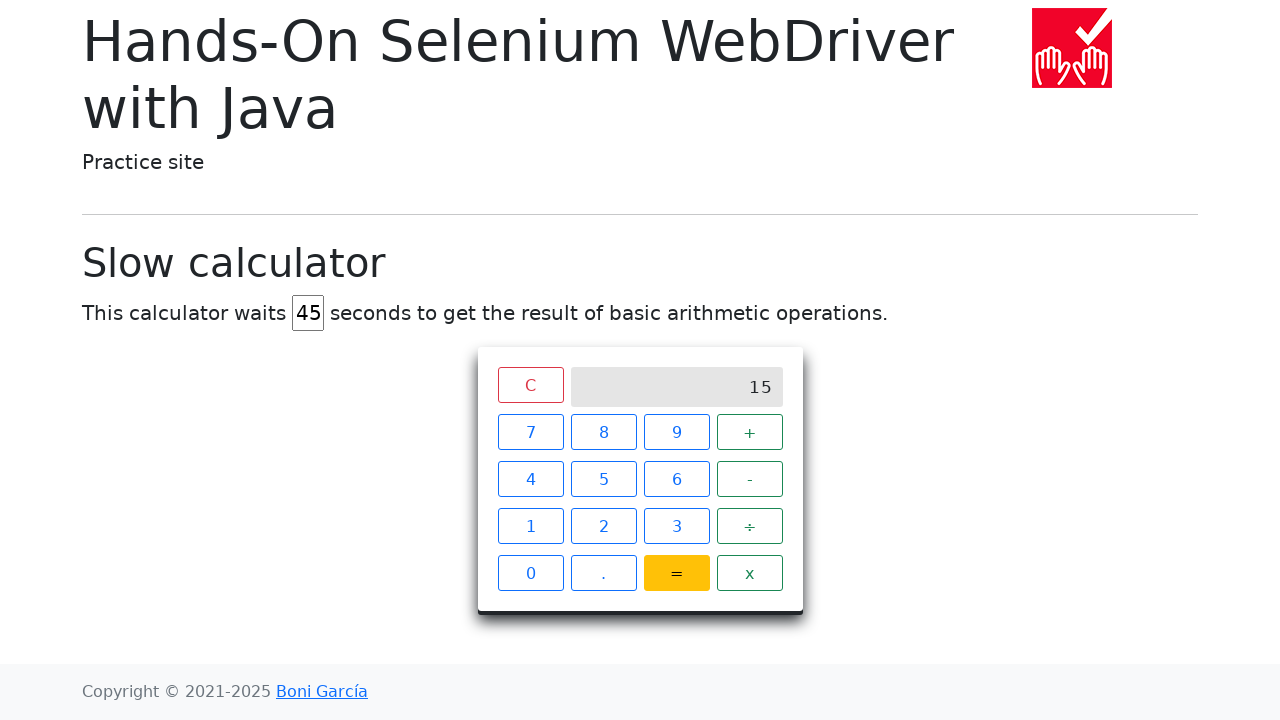